Fills out and submits the contact form with name, email, subject and message

Starting URL: https://www.globalsqa.com/

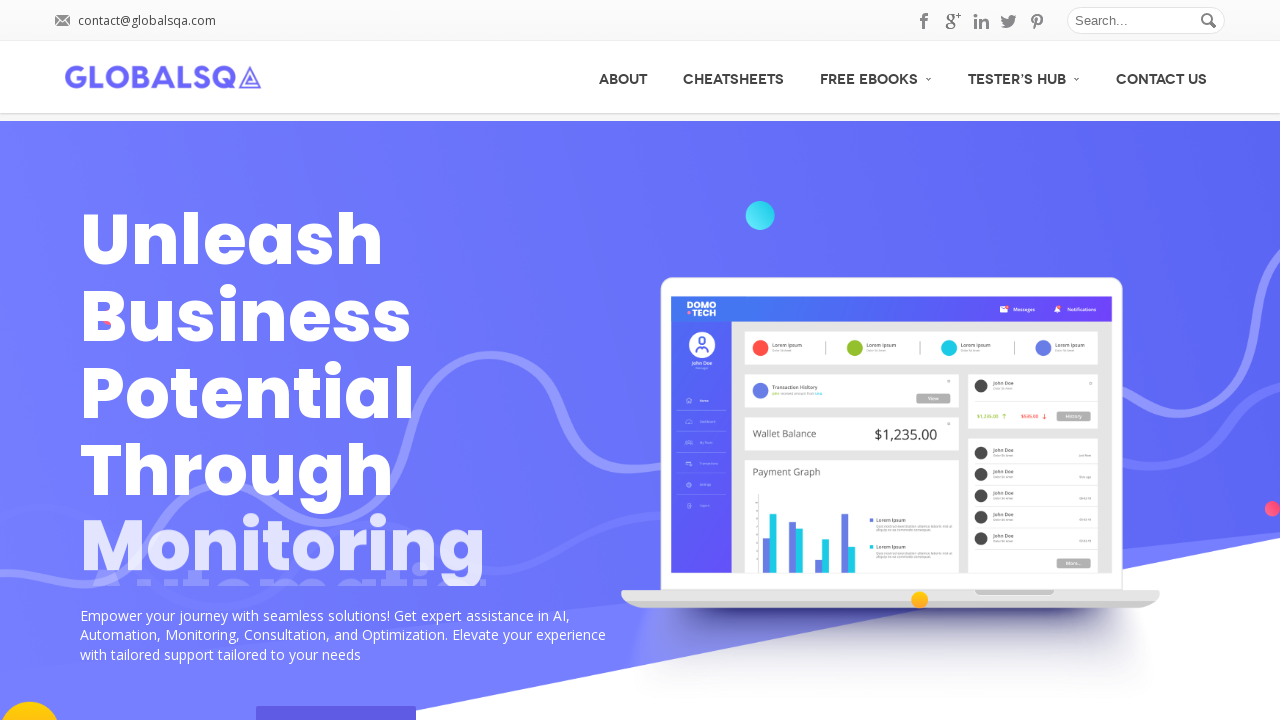

Clicked Contact Us menu item at (1162, 77) on xpath=//*[@id="menu-item-1561"]/a
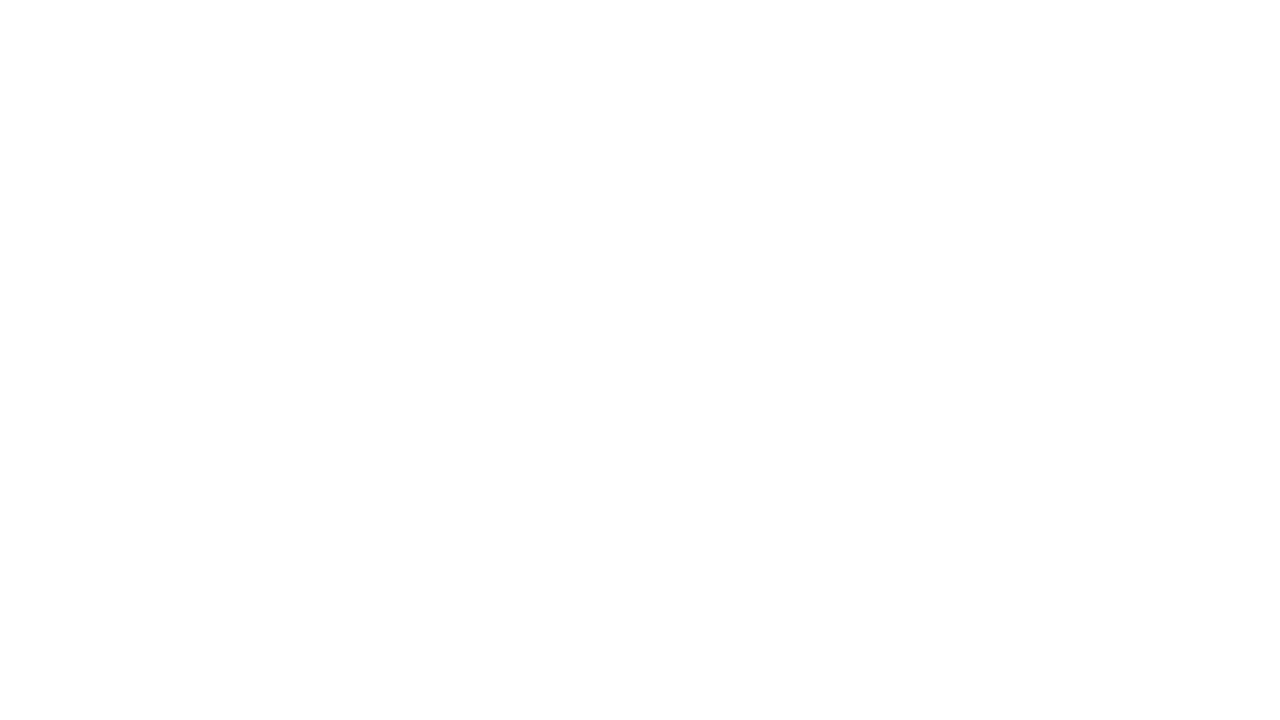

Filled name field with 'Bhagyashree' on input[name='comment_name']
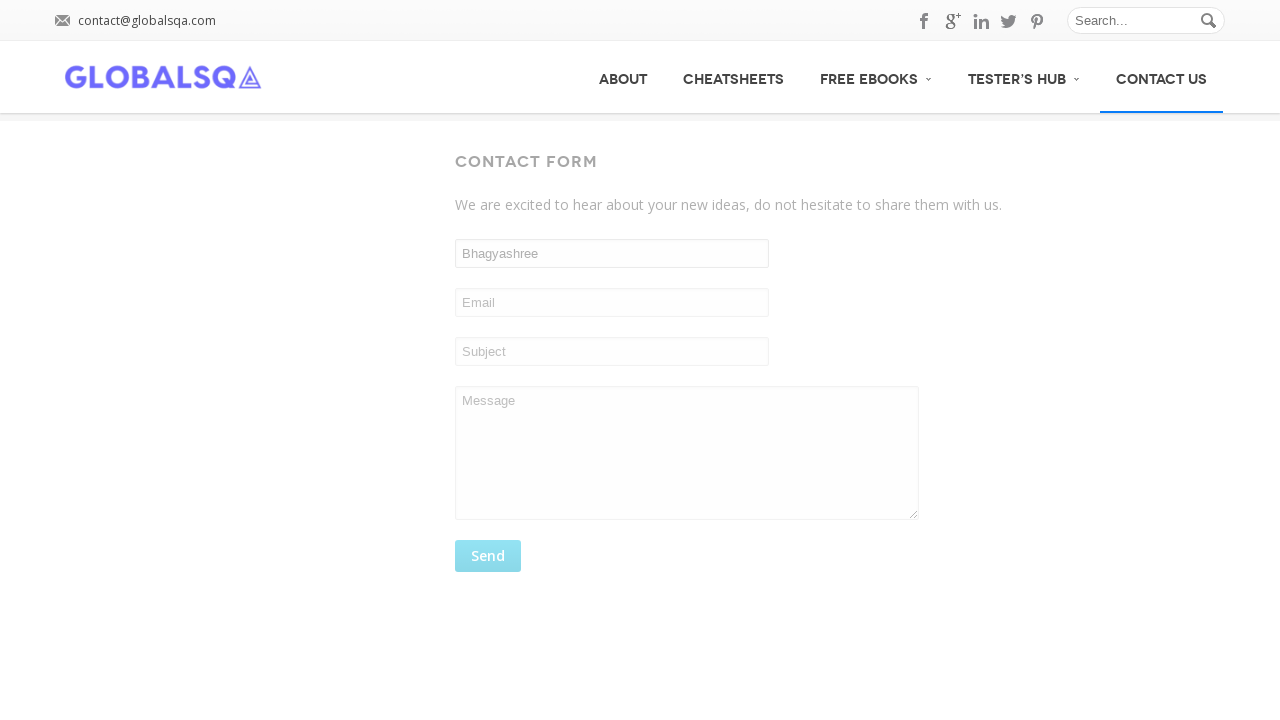

Filled email field with 'bhagyashree.test@example.com' on input[name='email']
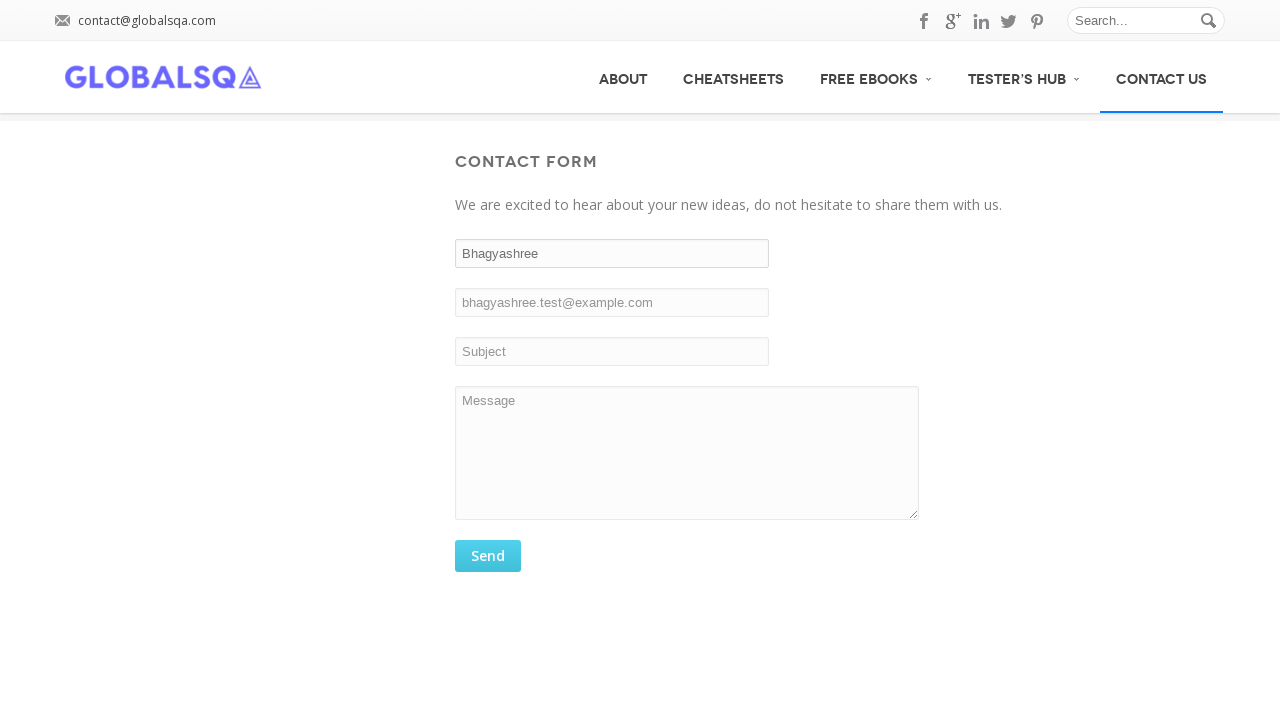

Filled subject field with 'Testing Automation' on input[name='subject']
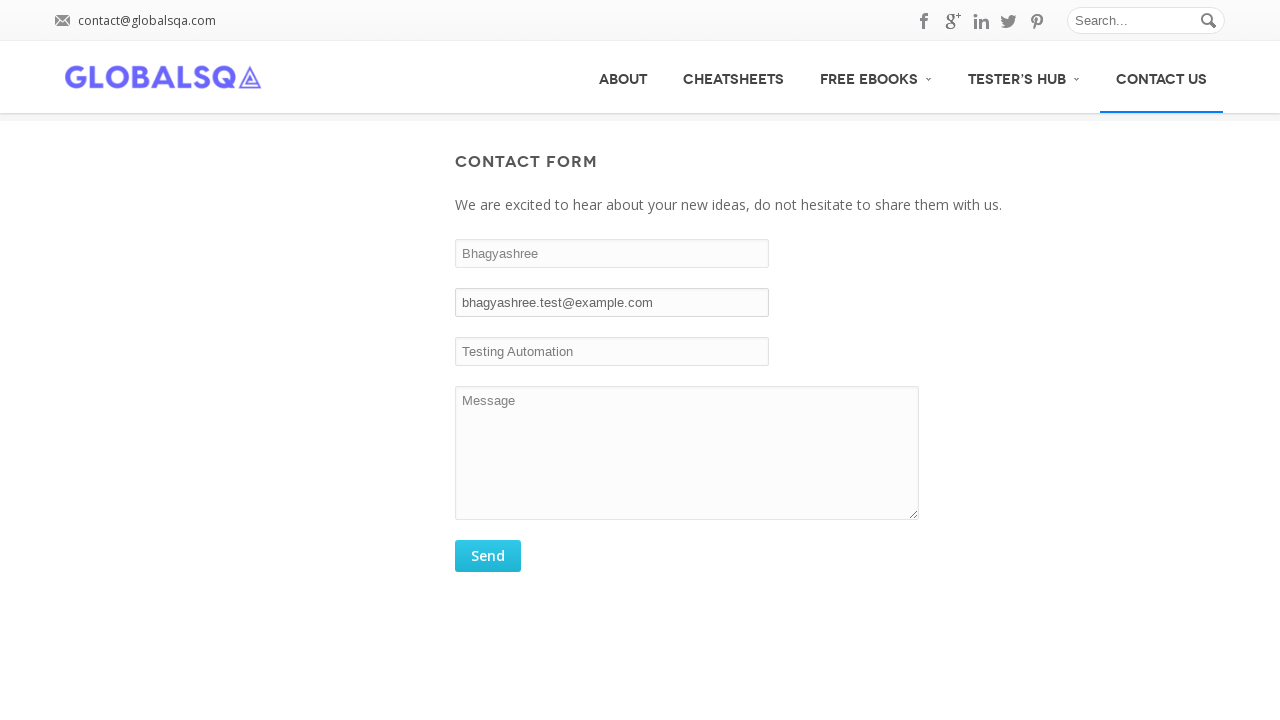

Filled message field with test message on textarea[name='comment']
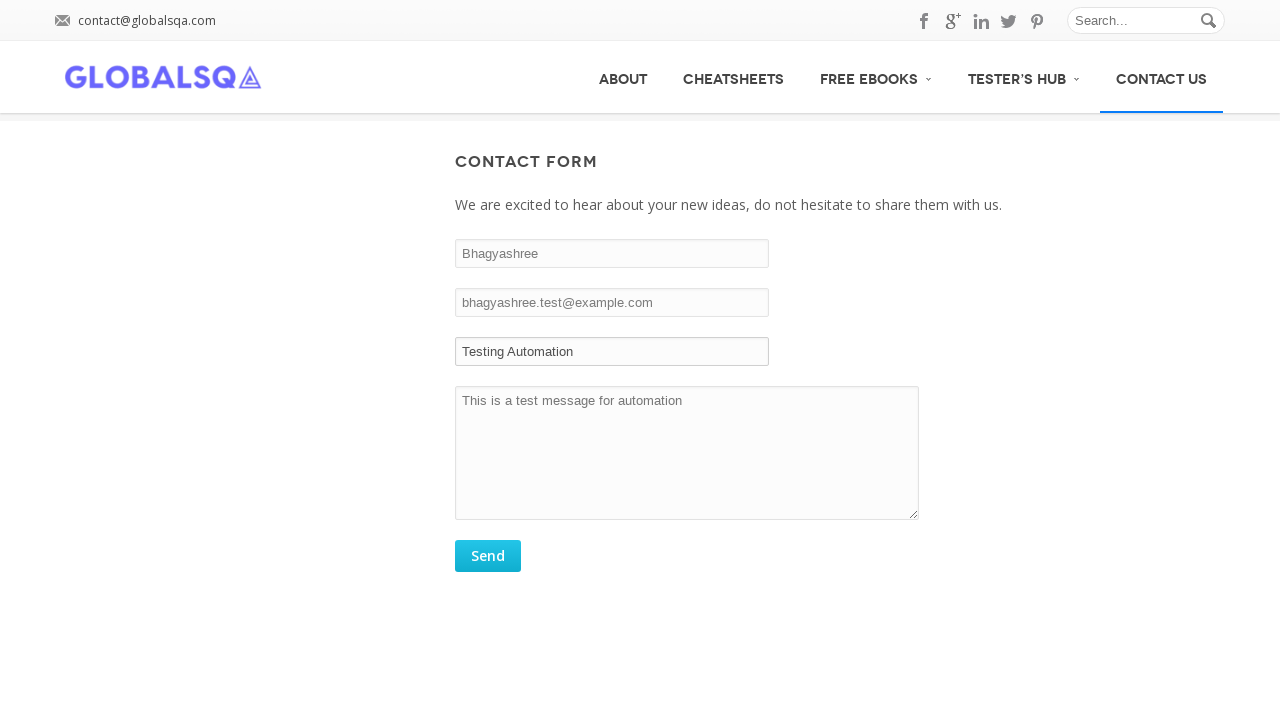

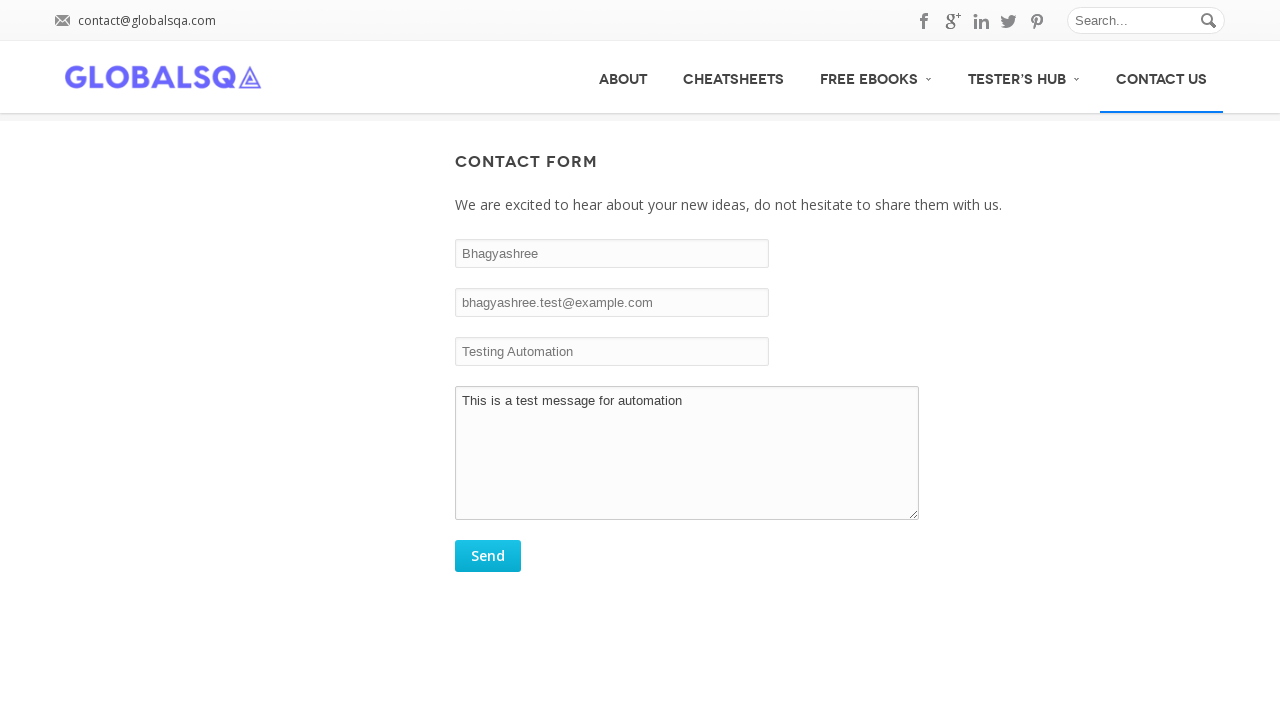